Tests alert handling by entering a name, triggering a confirmation alert, accepting it, and verifying the alert text contains the entered name.

Starting URL: https://rahulshettyacademy.com/AutomationPractice/

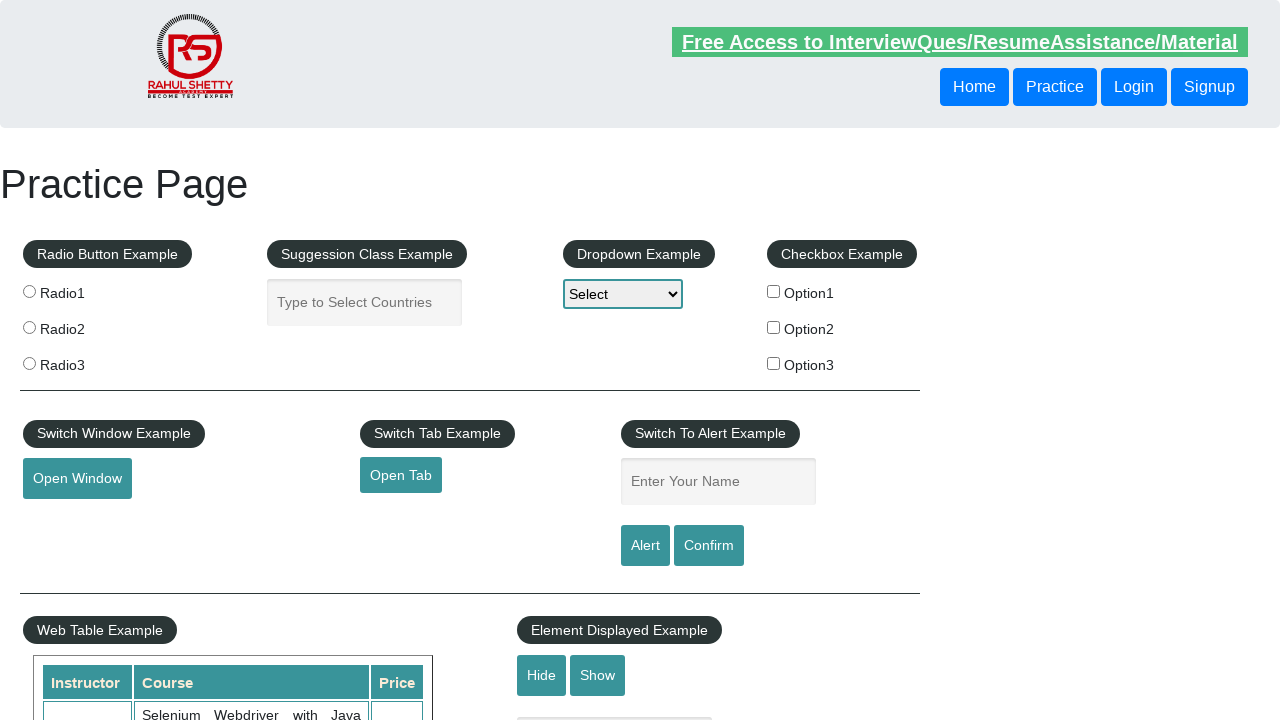

Filled name field with 'Ahmad' on #name
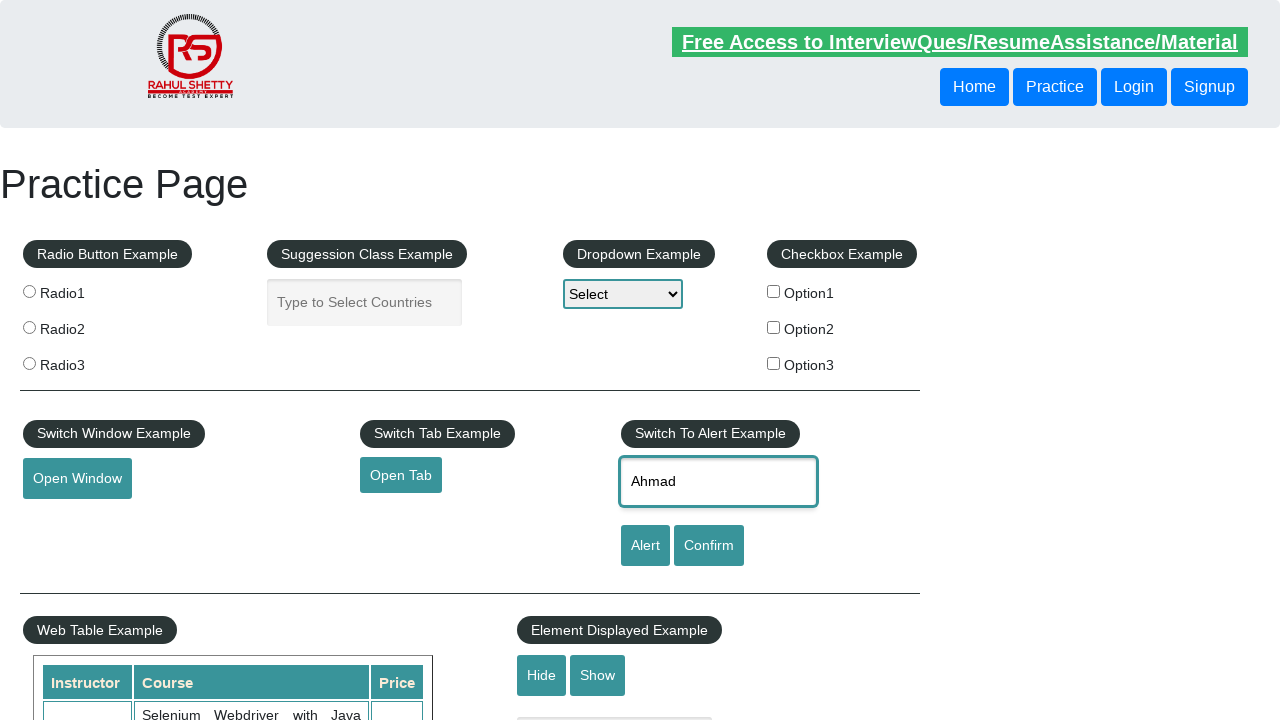

Clicked button to trigger confirmation alert at (709, 546) on input[onclick*='displayConfirm']
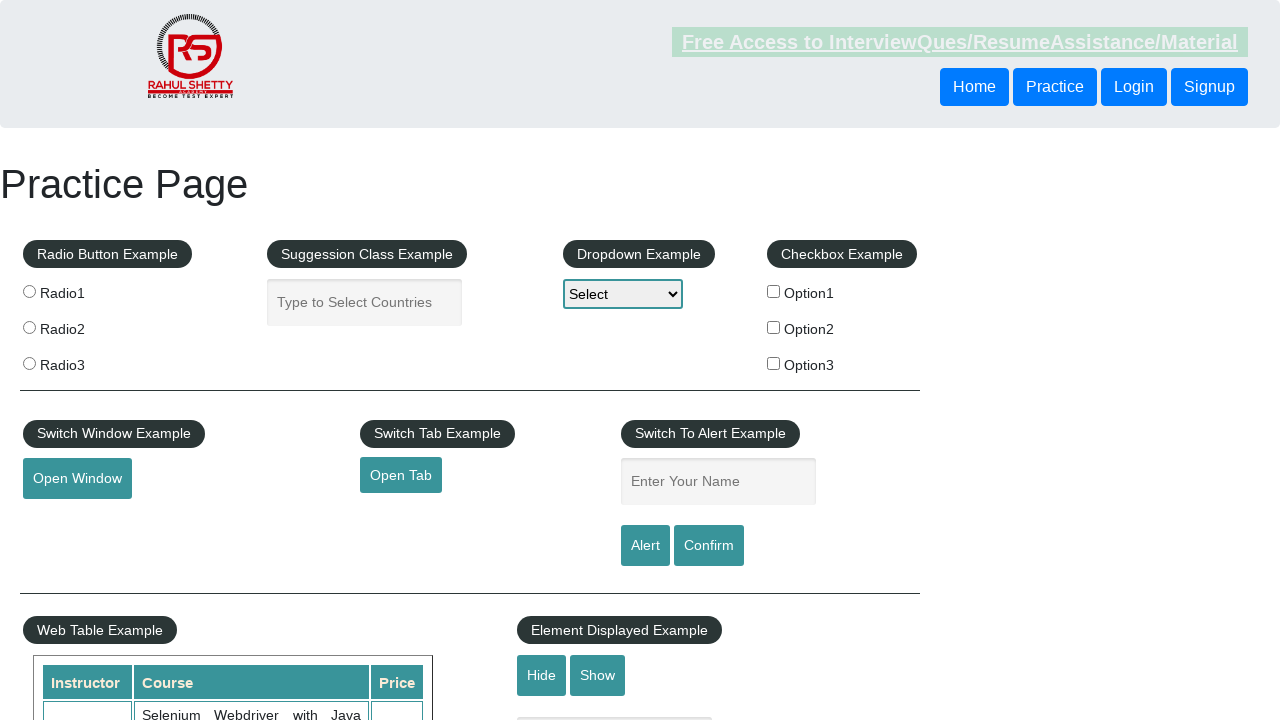

Set up dialog event listener to accept alerts
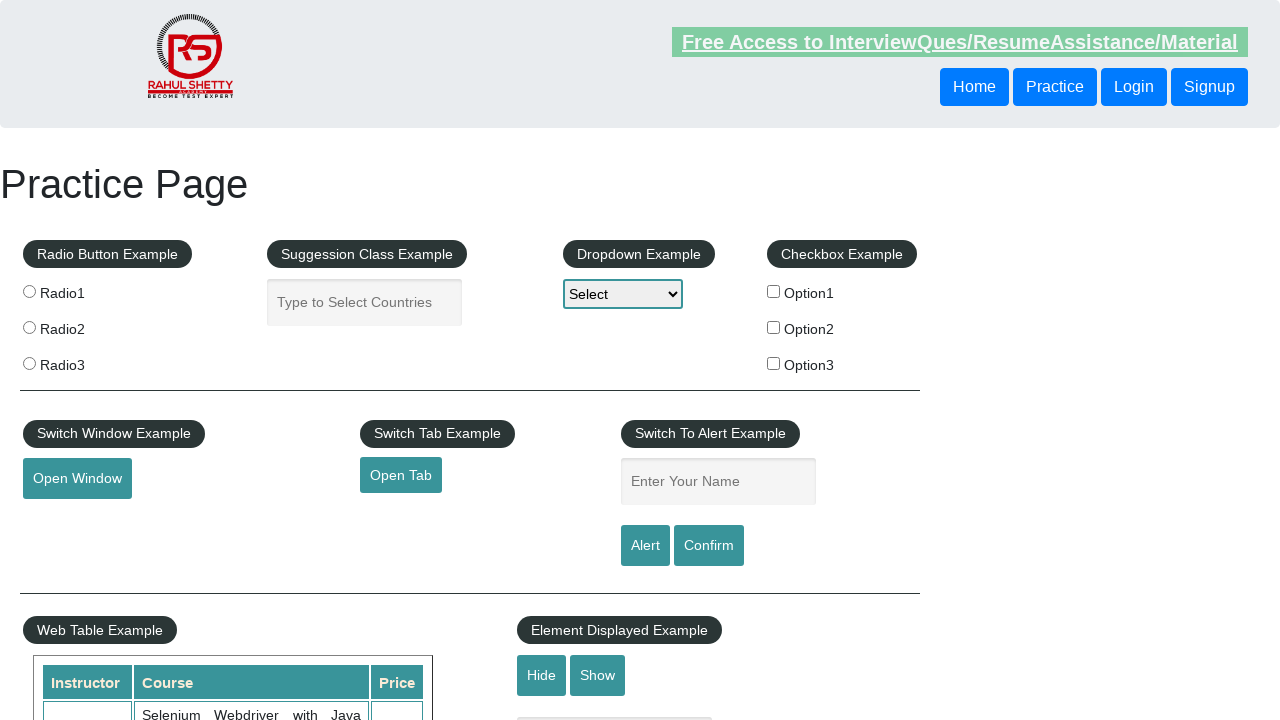

Clicked button again to trigger alert with listener active at (709, 546) on input[onclick*='displayConfirm']
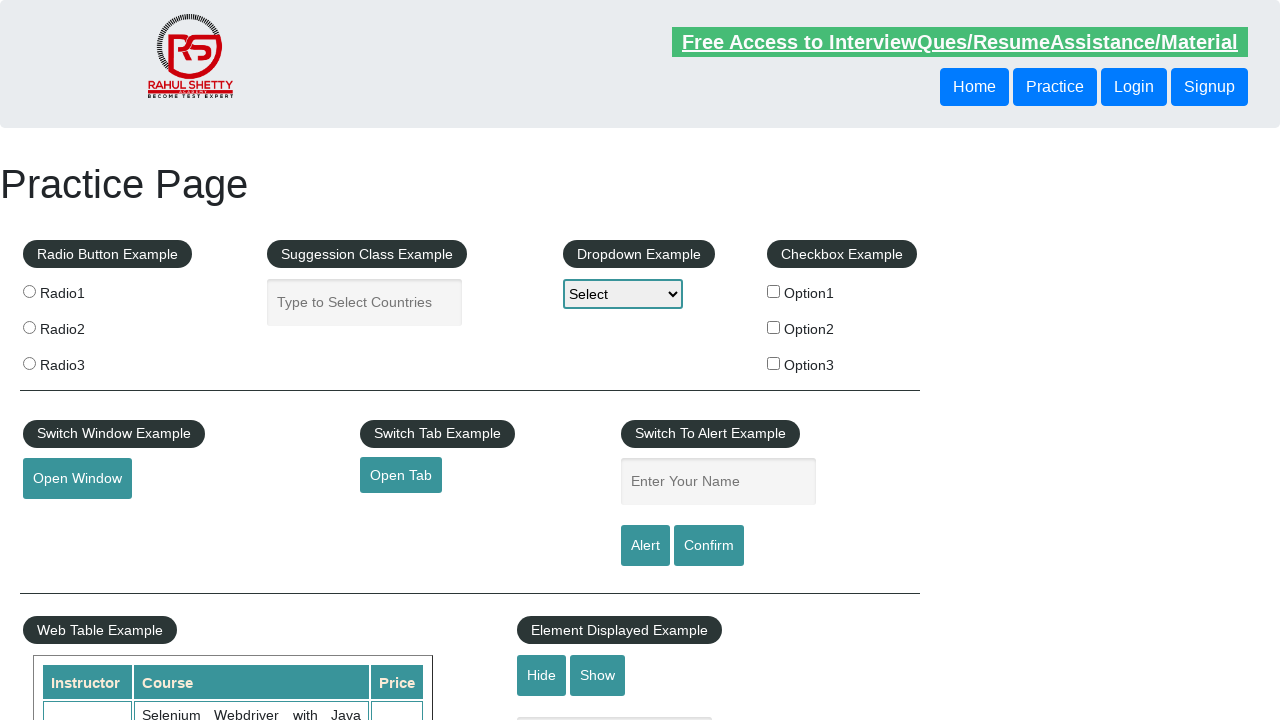

Waited for dialog to be processed
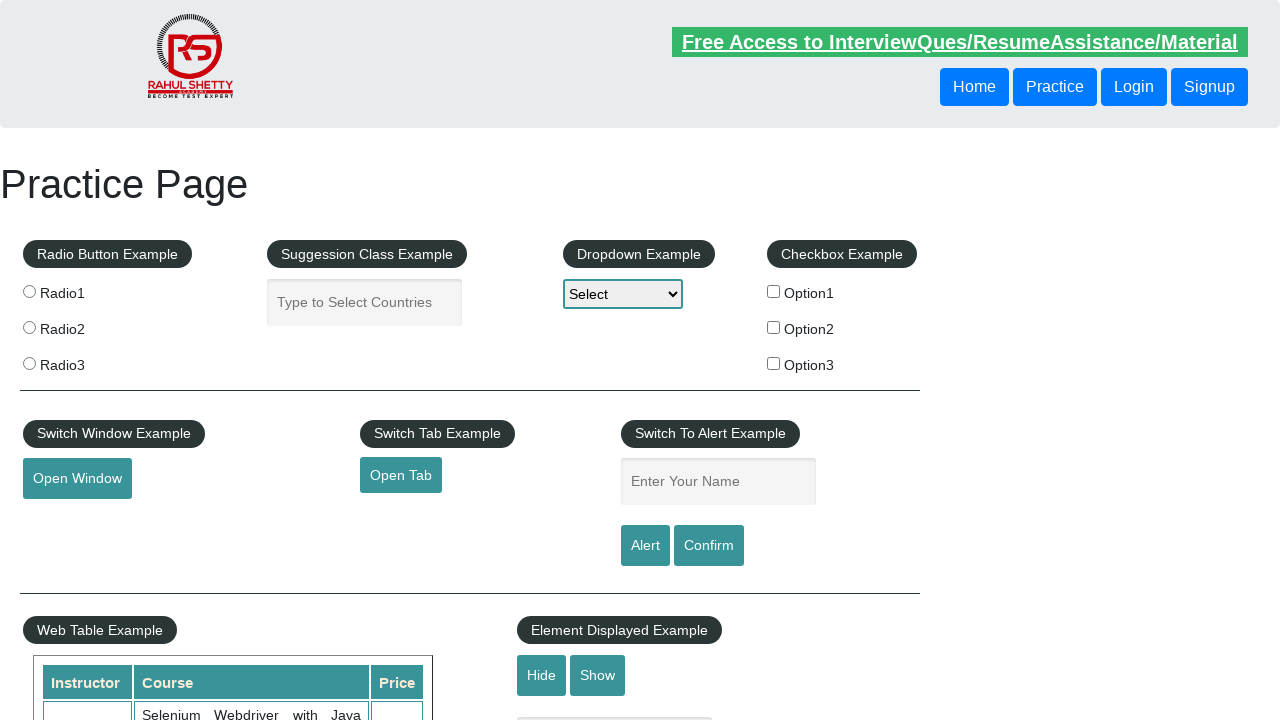

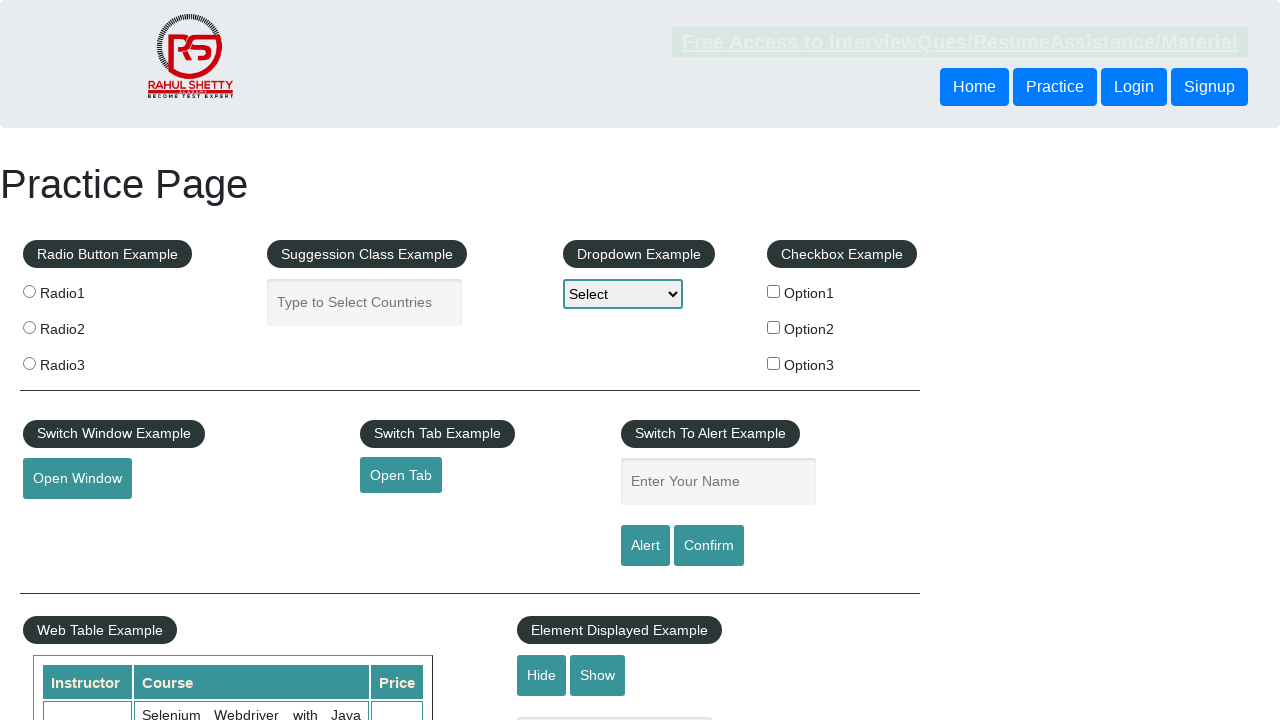